Tests the forget password functionality by clicking the "Forgot Password" link on the login page and verifying the forget password page heading is displayed.

Starting URL: https://beta.docuport.app

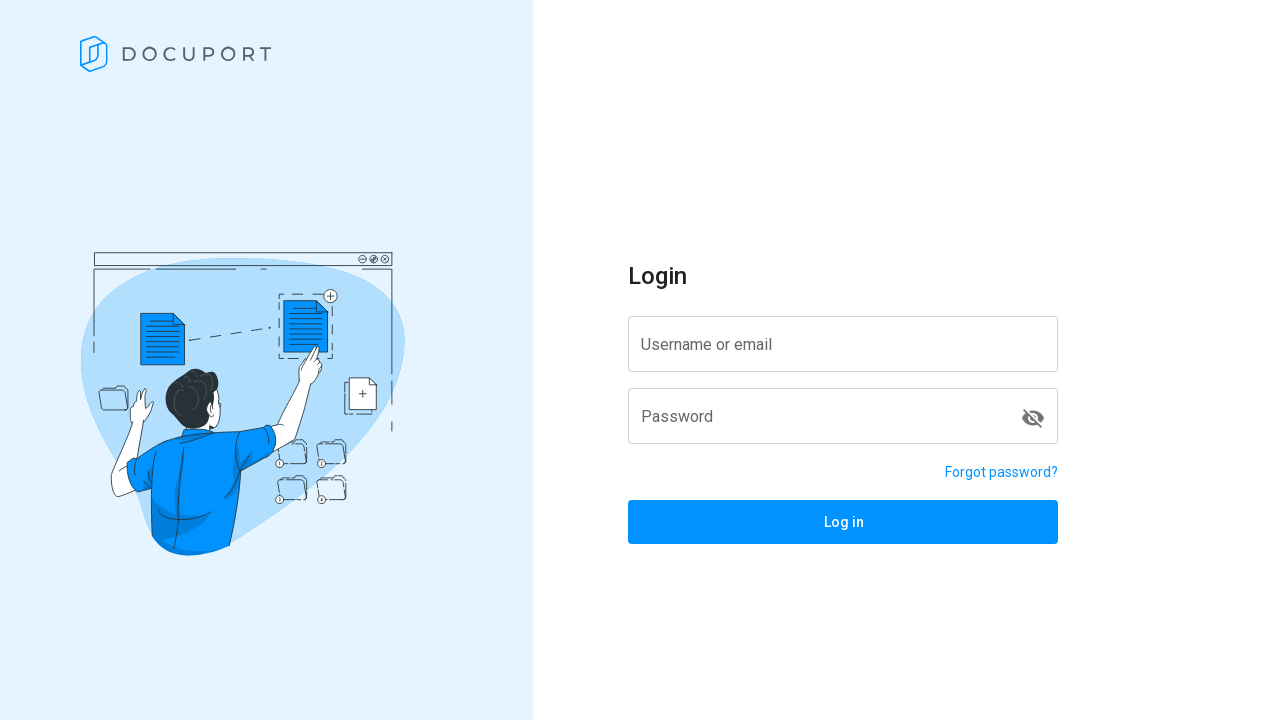

Clicked 'Forgot Password' link at (1002, 472) on a[href='/reset-password']
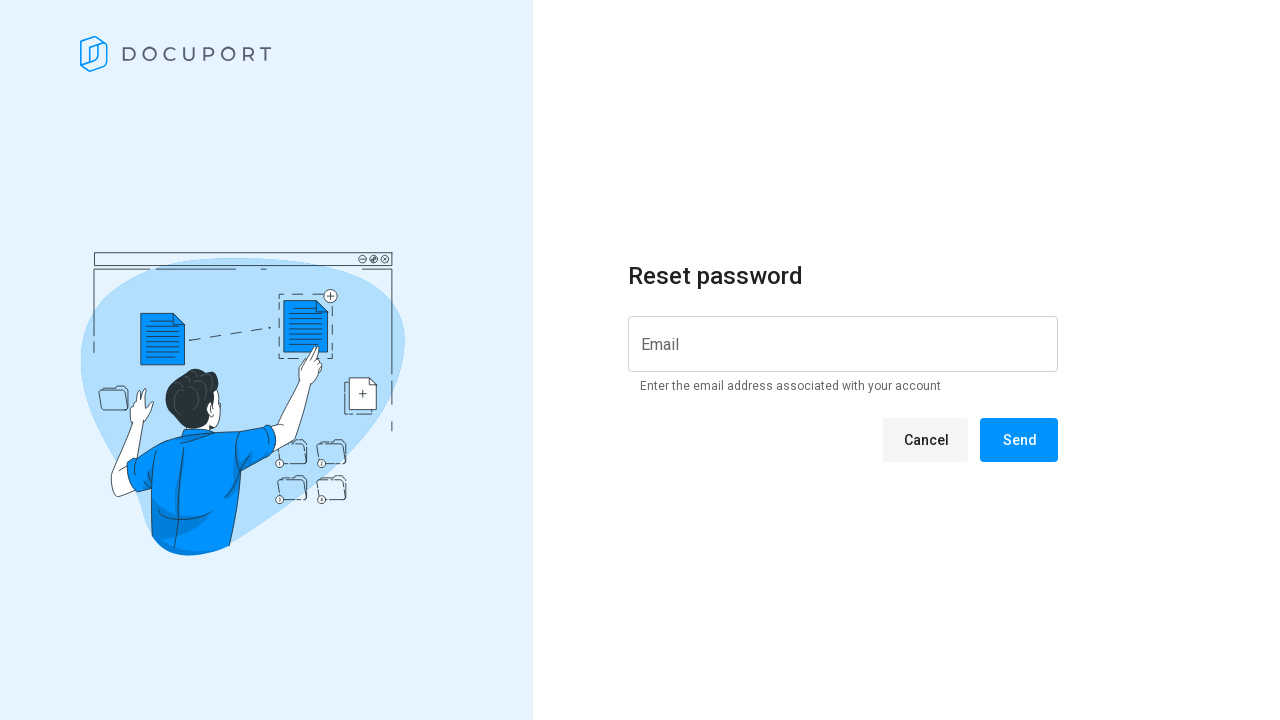

Waited for forget password page heading to load
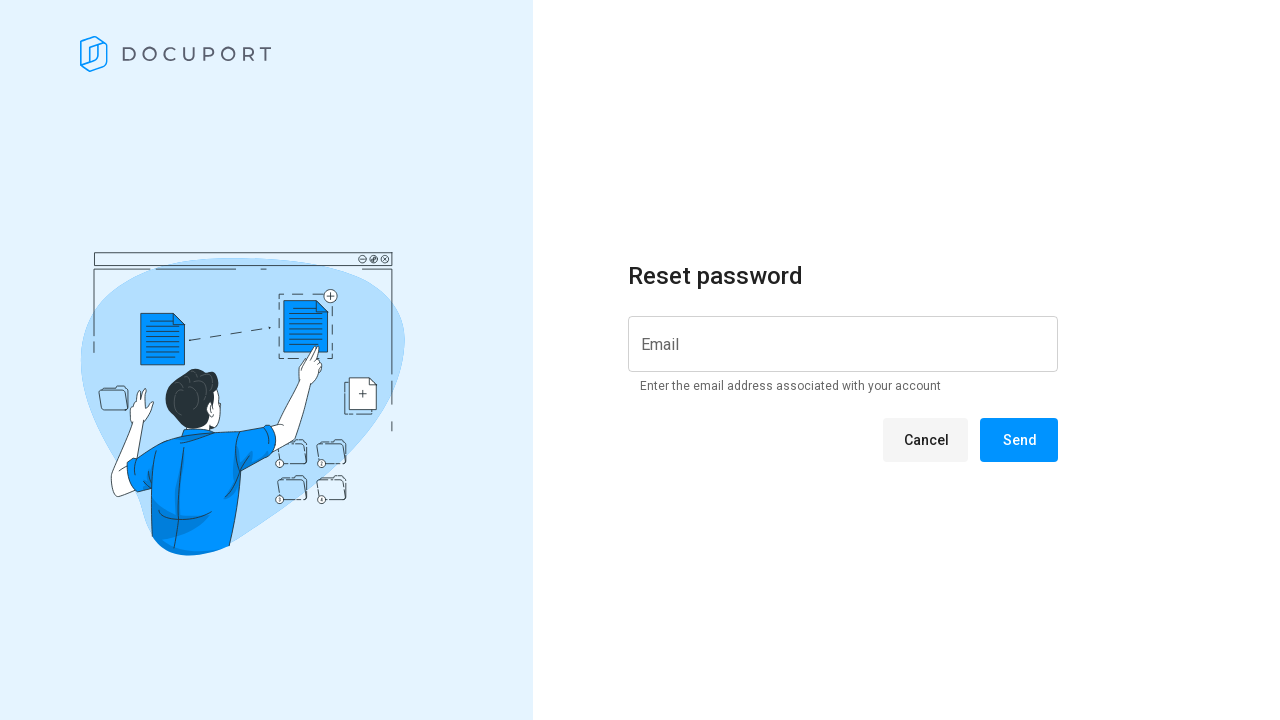

Located forget password page heading element
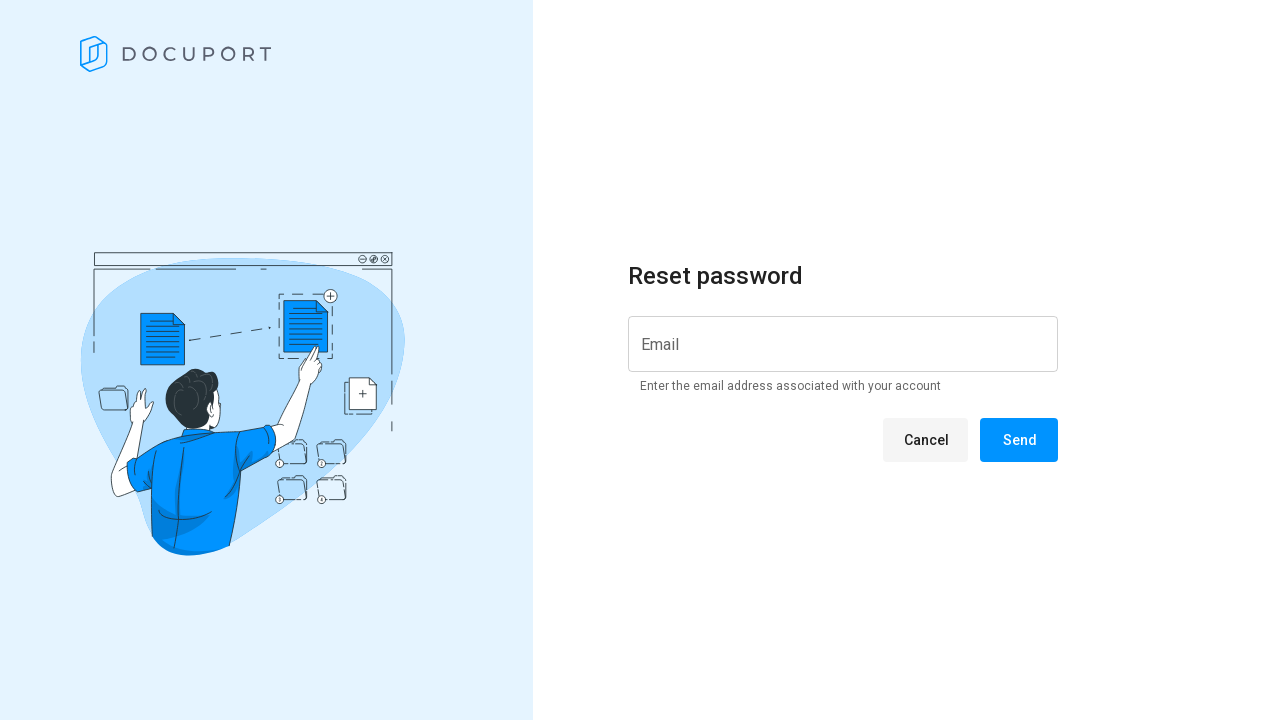

Verified forget password page heading is visible
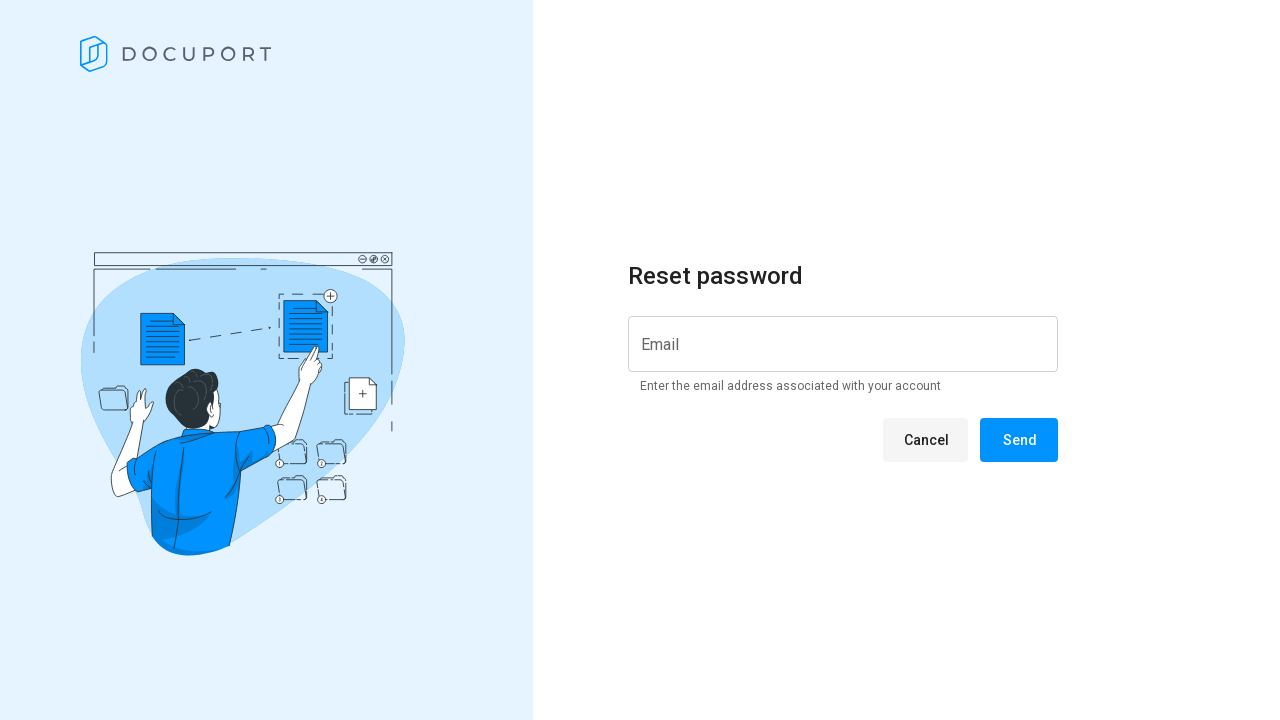

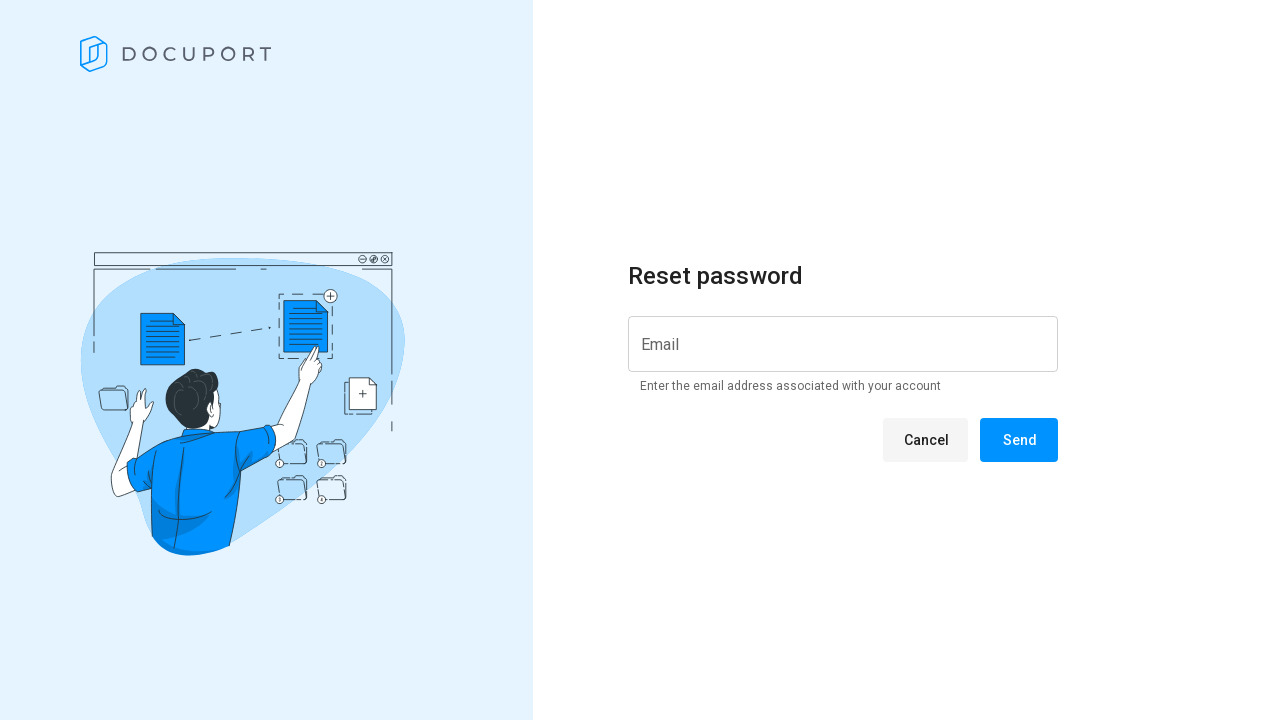